Tests personal notes functionality by navigating to notes page, adding multiple notes with title and content, and then searching for a specific note.

Starting URL: https://material.playwrightvn.com/

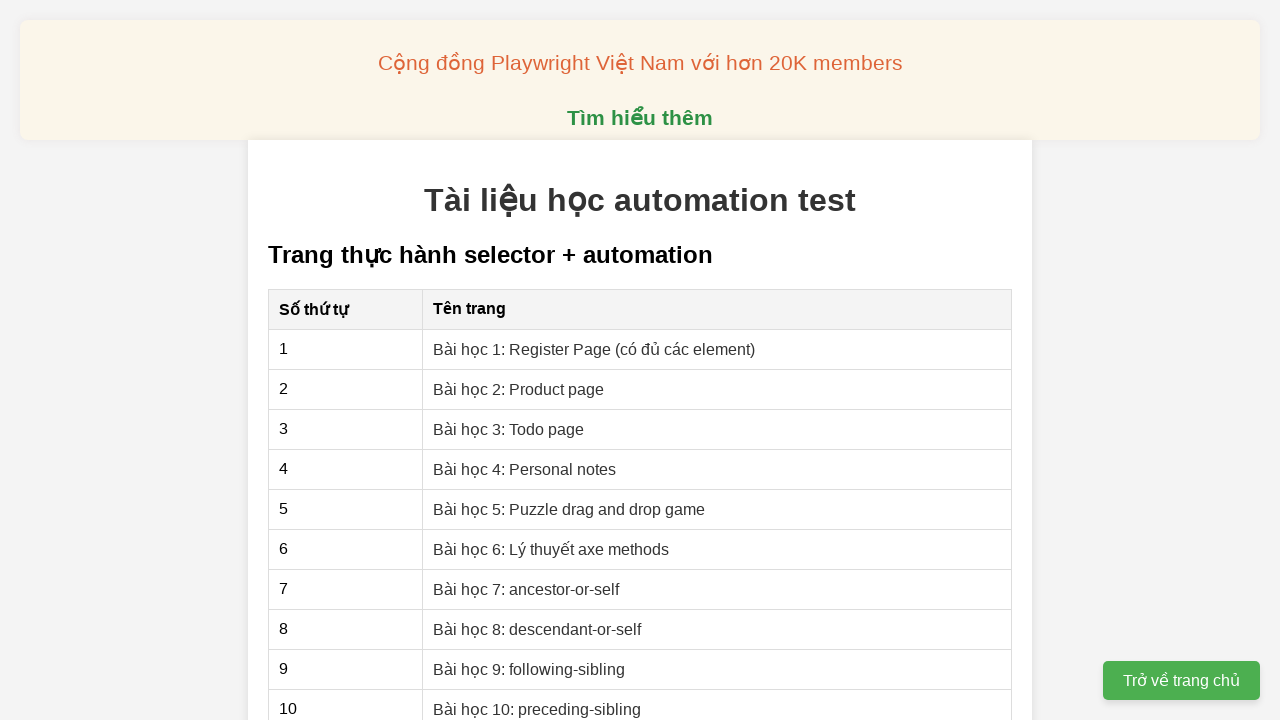

Clicked on Personal Notes page link at (525, 469) on xpath=//*[@href="04-xpath-personal-notes.html"]
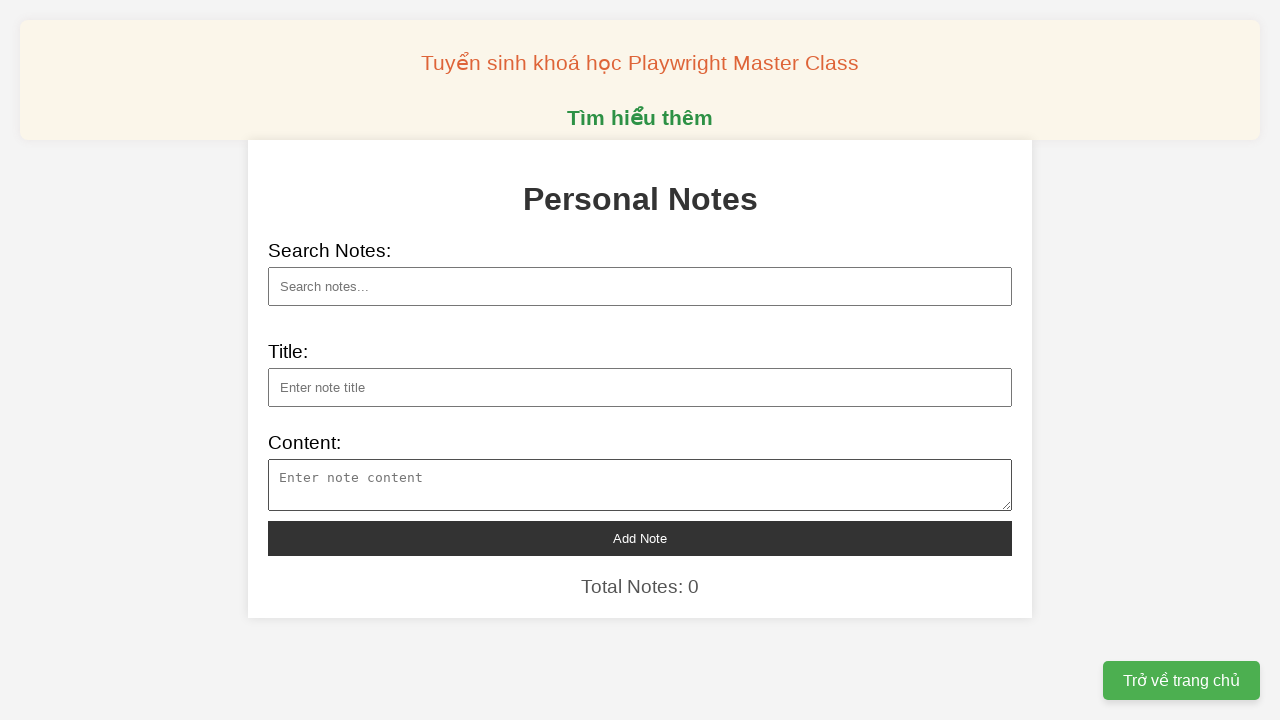

Notes page loaded - note title input field is visible
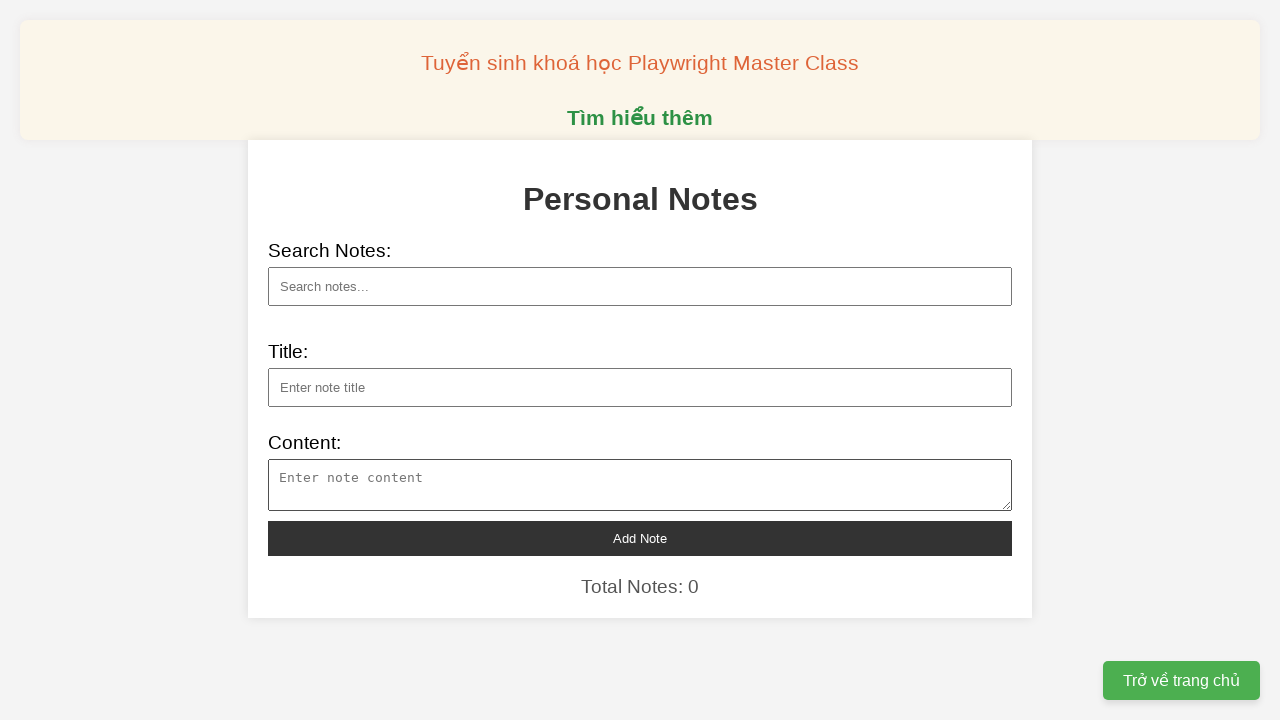

Filled note title: 'Technology Update 2024' on xpath=//input[@id="note-title"]
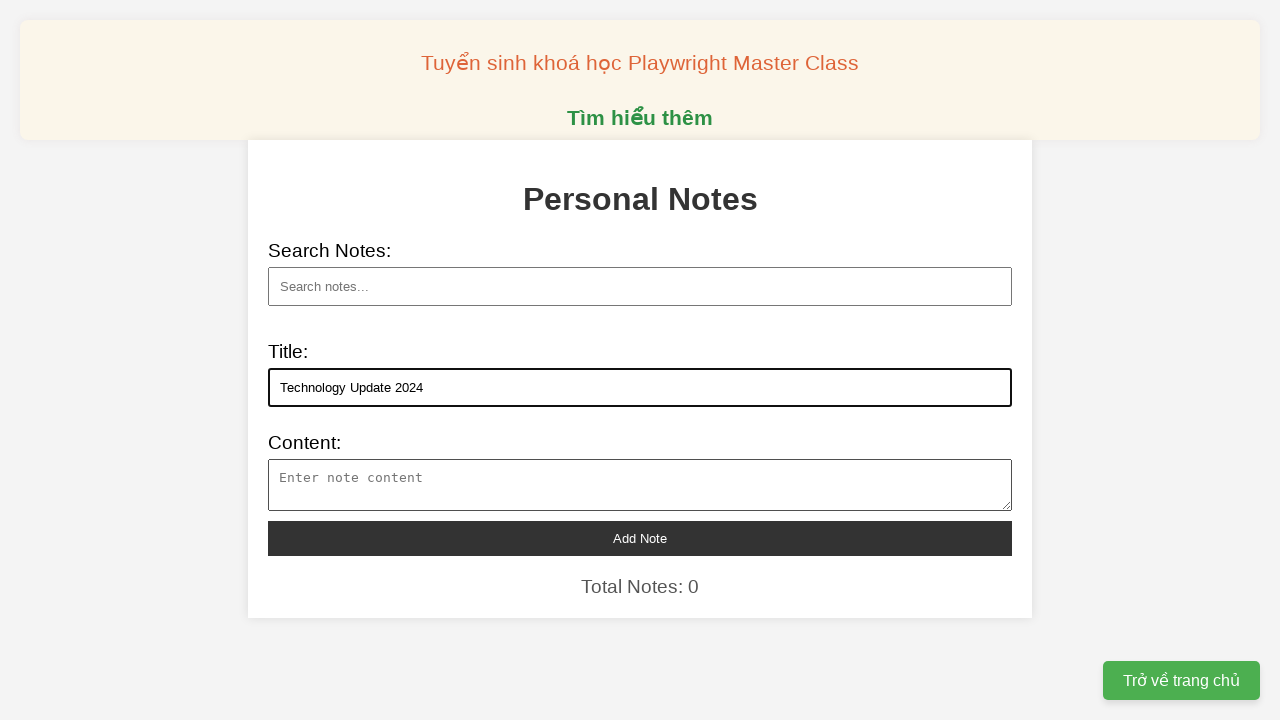

Filled note content for 'Technology Update 2024' on xpath=//textarea[@id="note-content"]
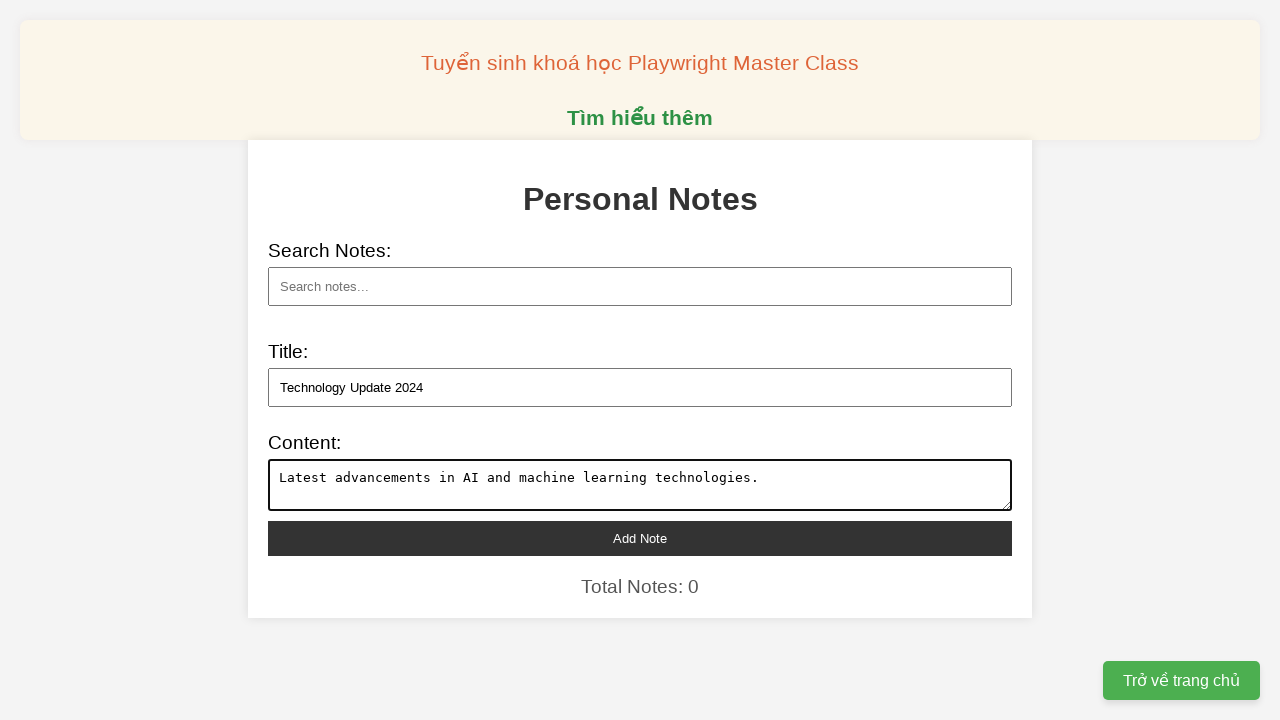

Added note: 'Technology Update 2024' at (640, 538) on xpath=//button[@id="add-note"]
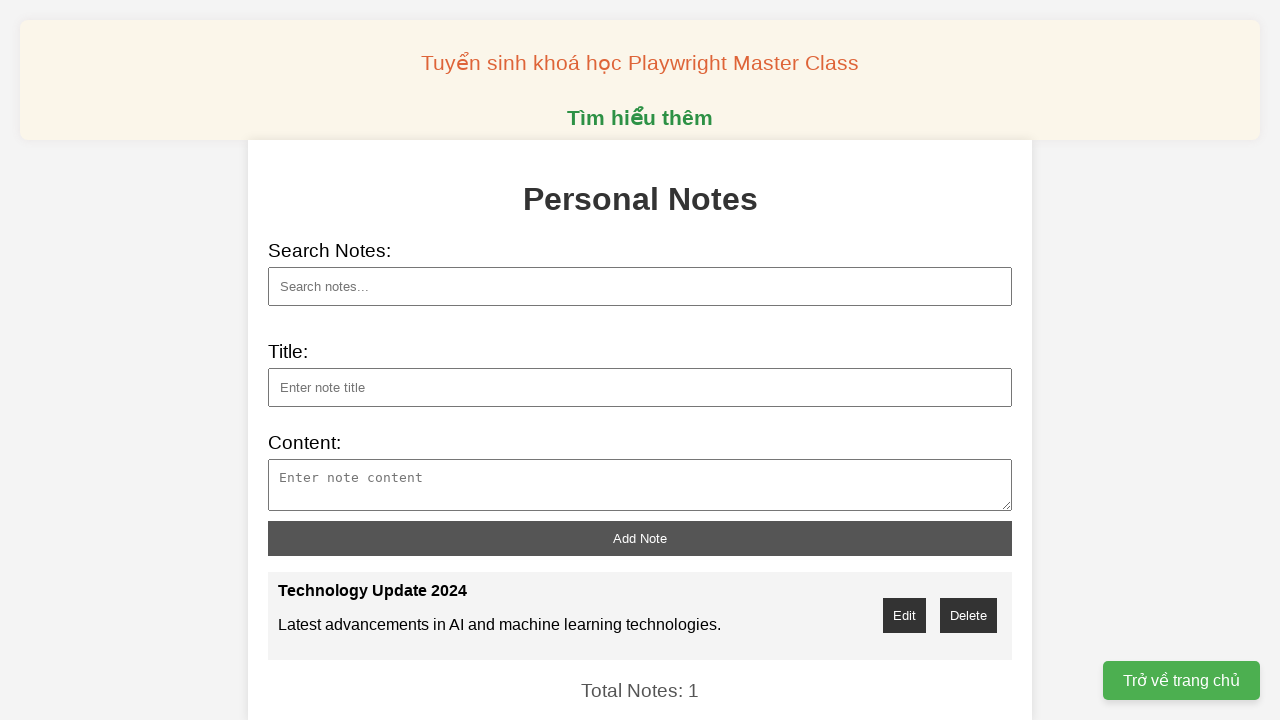

Filled note title: 'Space Exploration News' on xpath=//input[@id="note-title"]
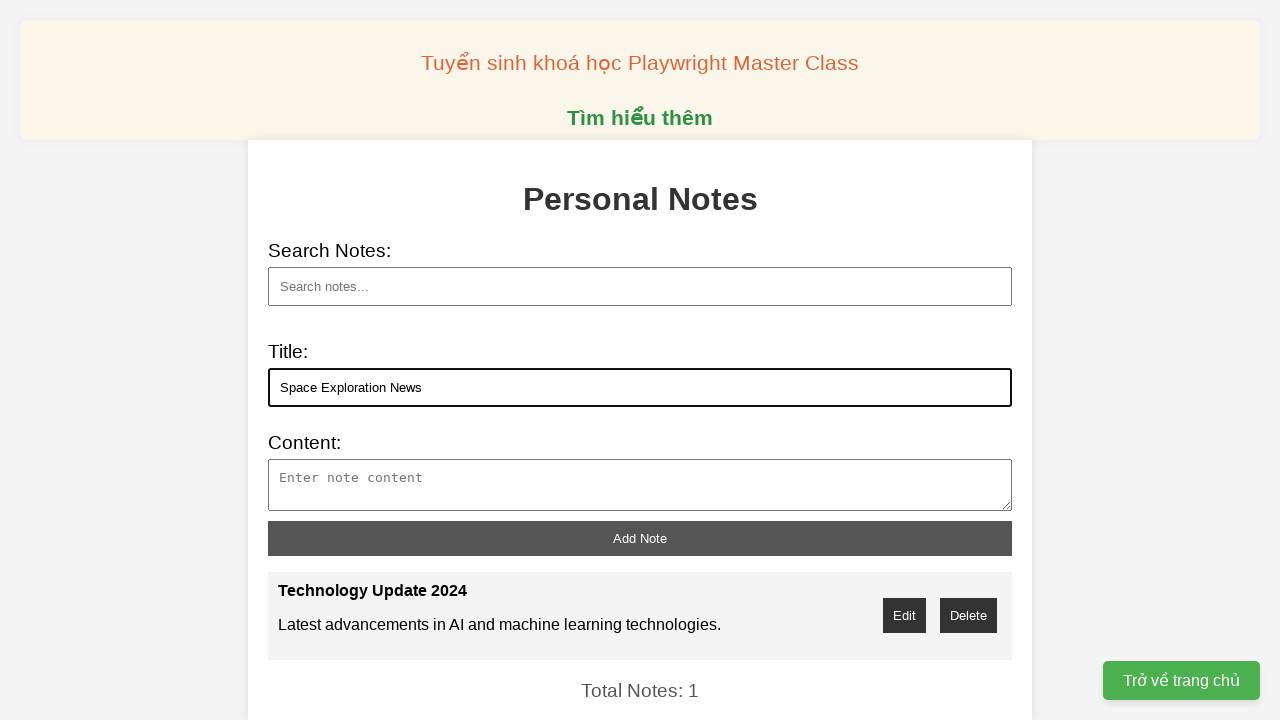

Filled note content for 'Space Exploration News' on xpath=//textarea[@id="note-content"]
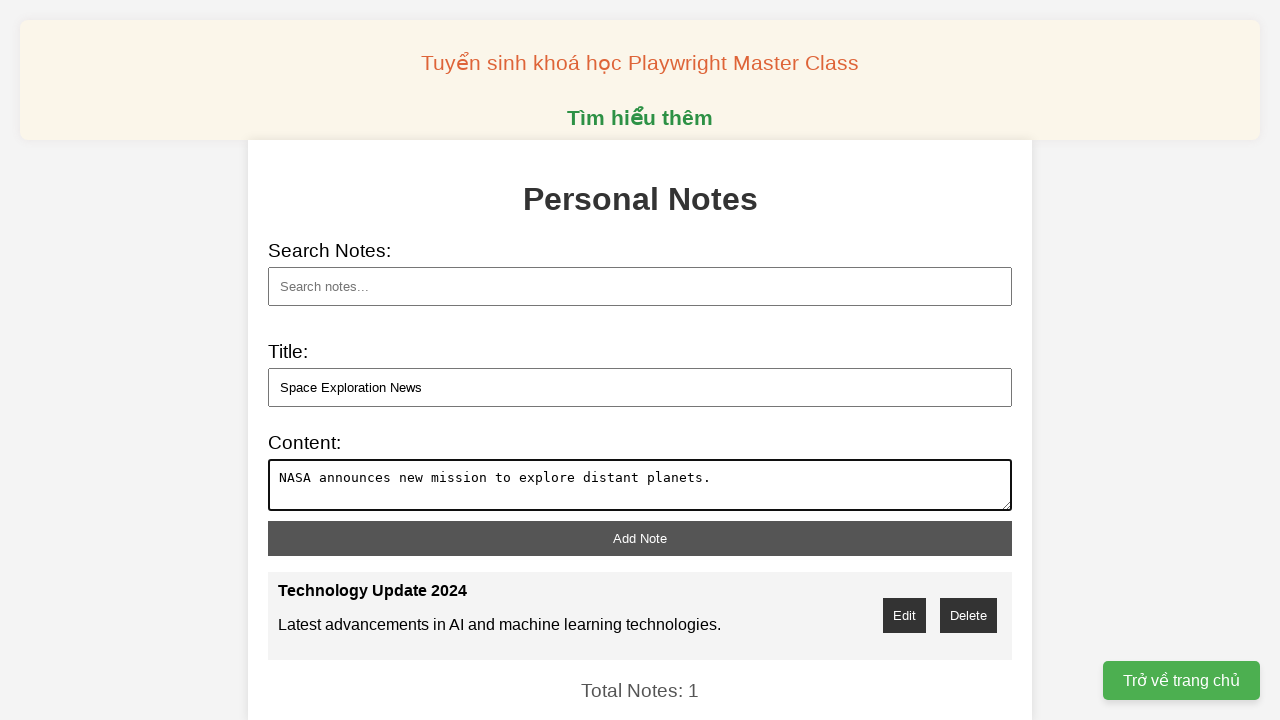

Added note: 'Space Exploration News' at (640, 538) on xpath=//button[@id="add-note"]
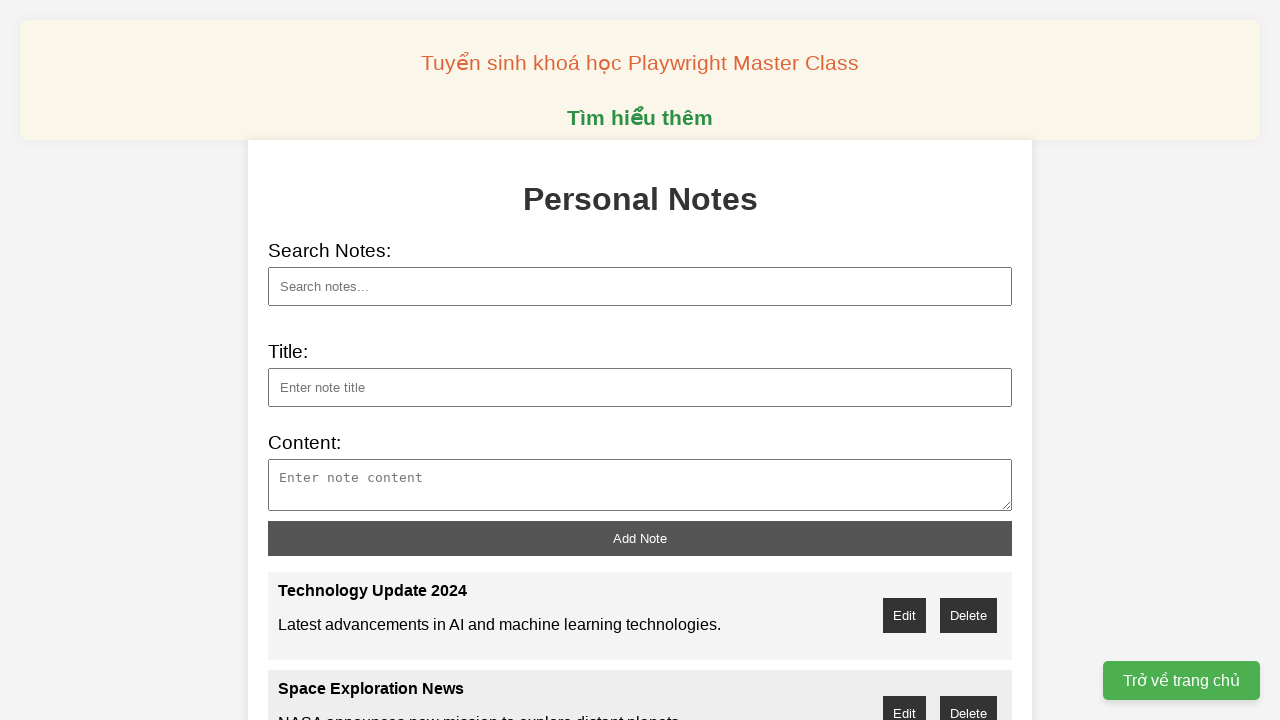

Filled note title: 'Climate Science Report' on xpath=//input[@id="note-title"]
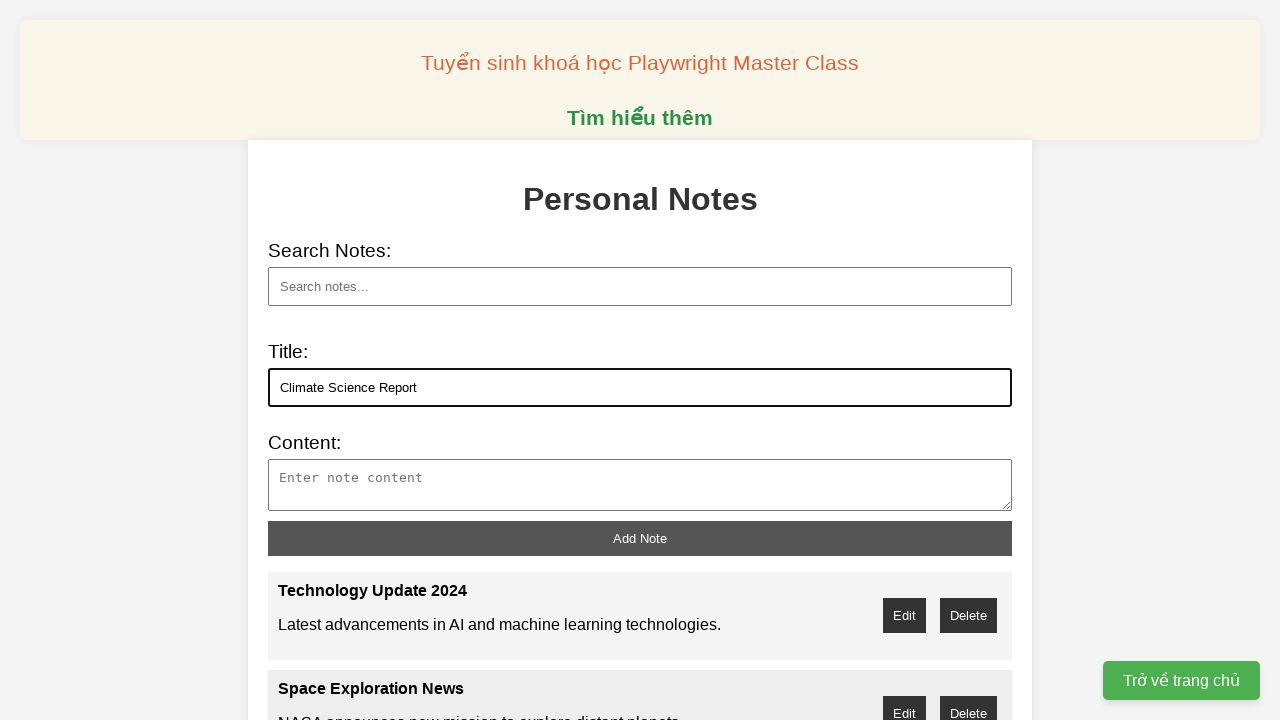

Filled note content for 'Climate Science Report' on xpath=//textarea[@id="note-content"]
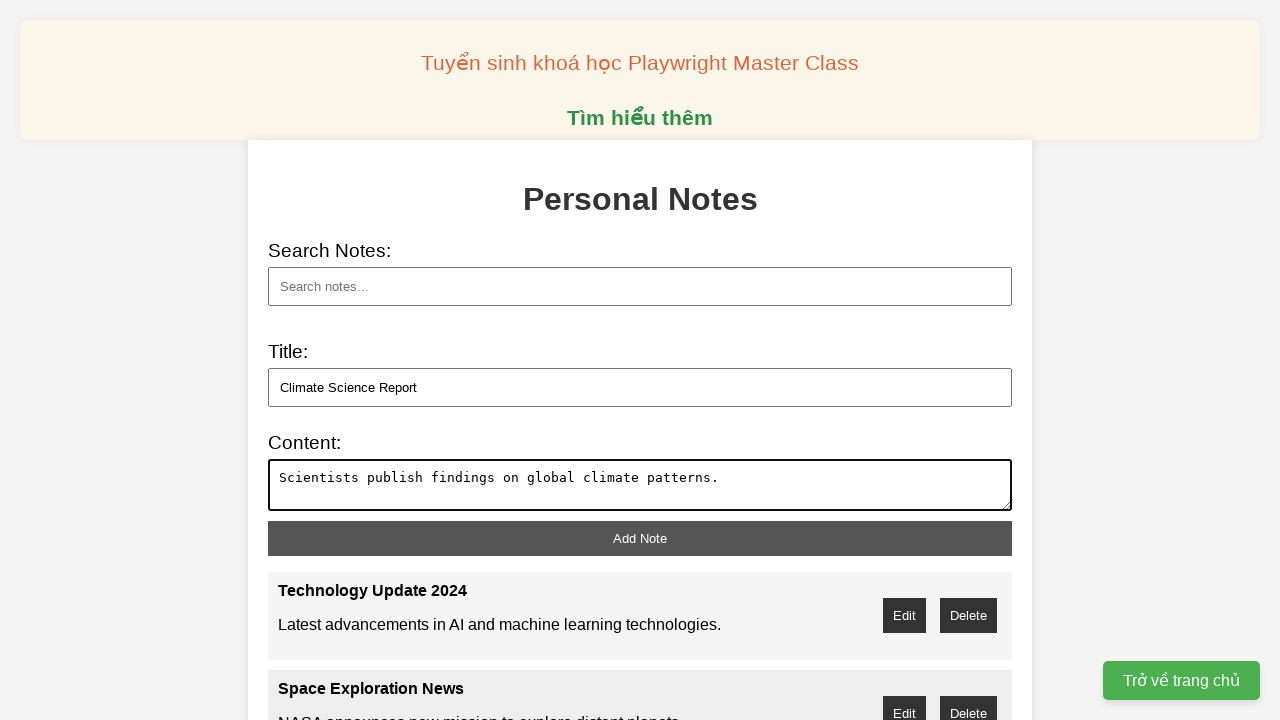

Added note: 'Climate Science Report' at (640, 538) on xpath=//button[@id="add-note"]
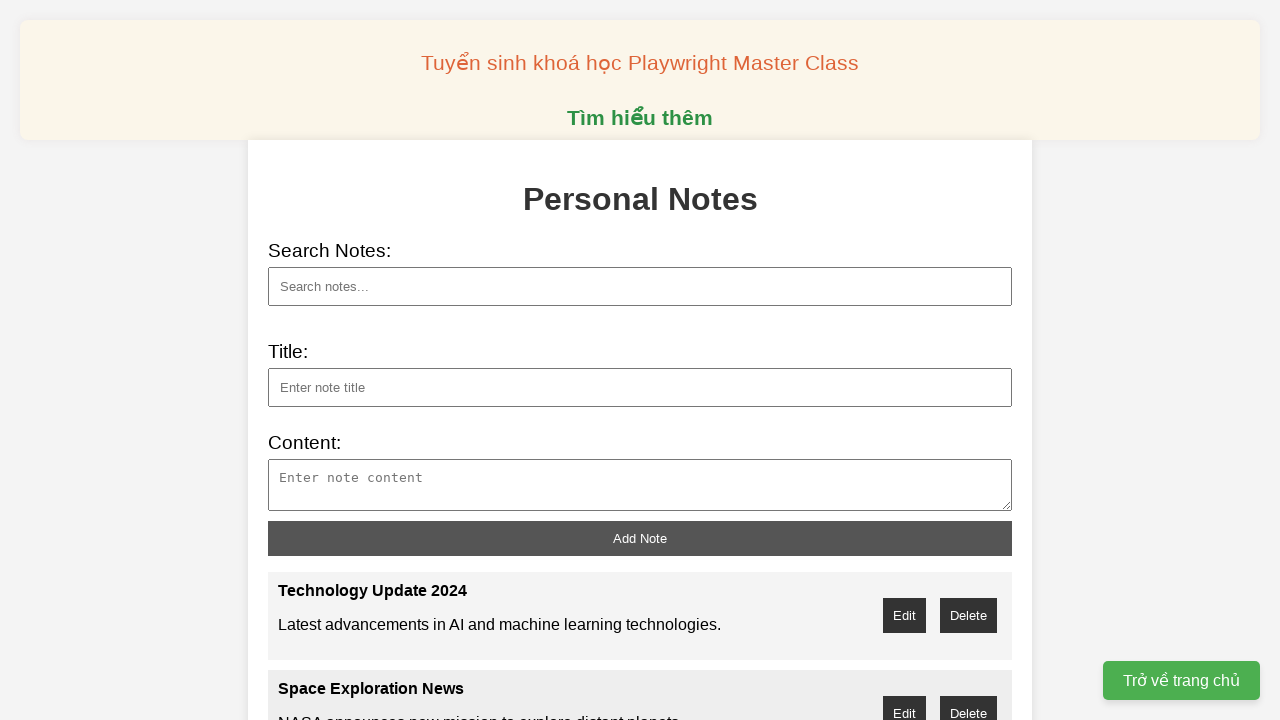

Filled note title: 'Medical Breakthrough' on xpath=//input[@id="note-title"]
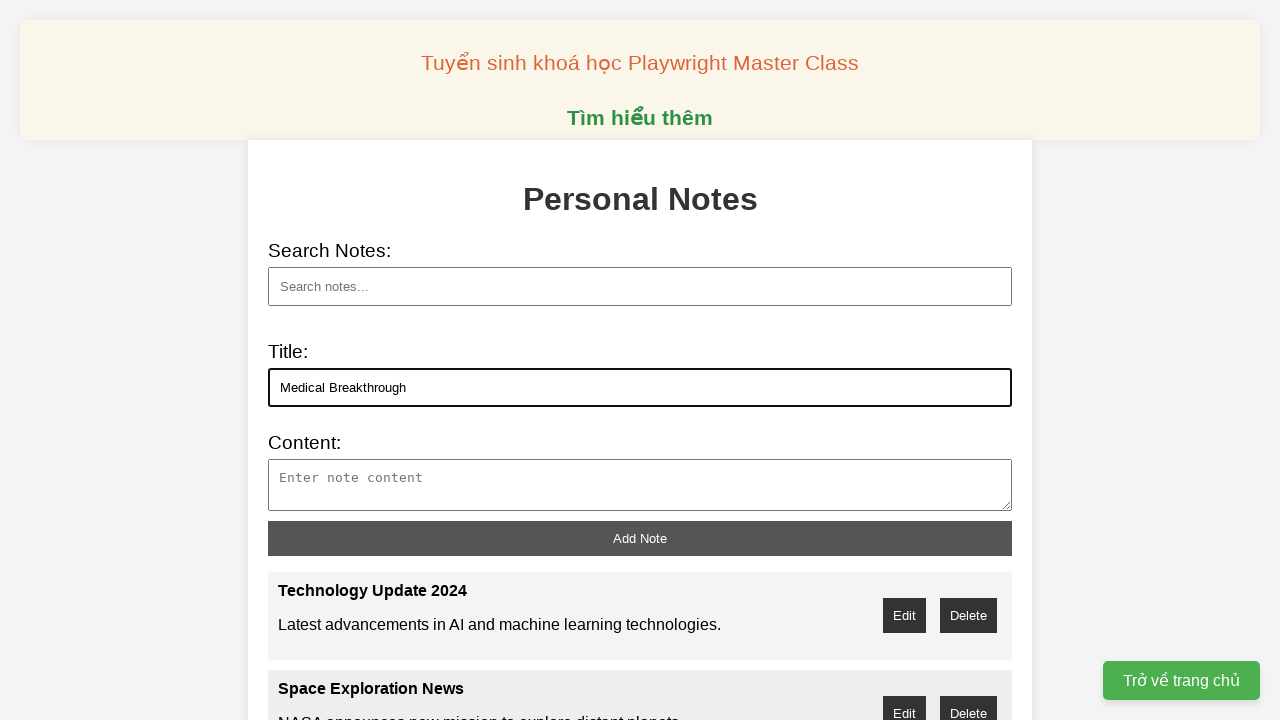

Filled note content for 'Medical Breakthrough' on xpath=//textarea[@id="note-content"]
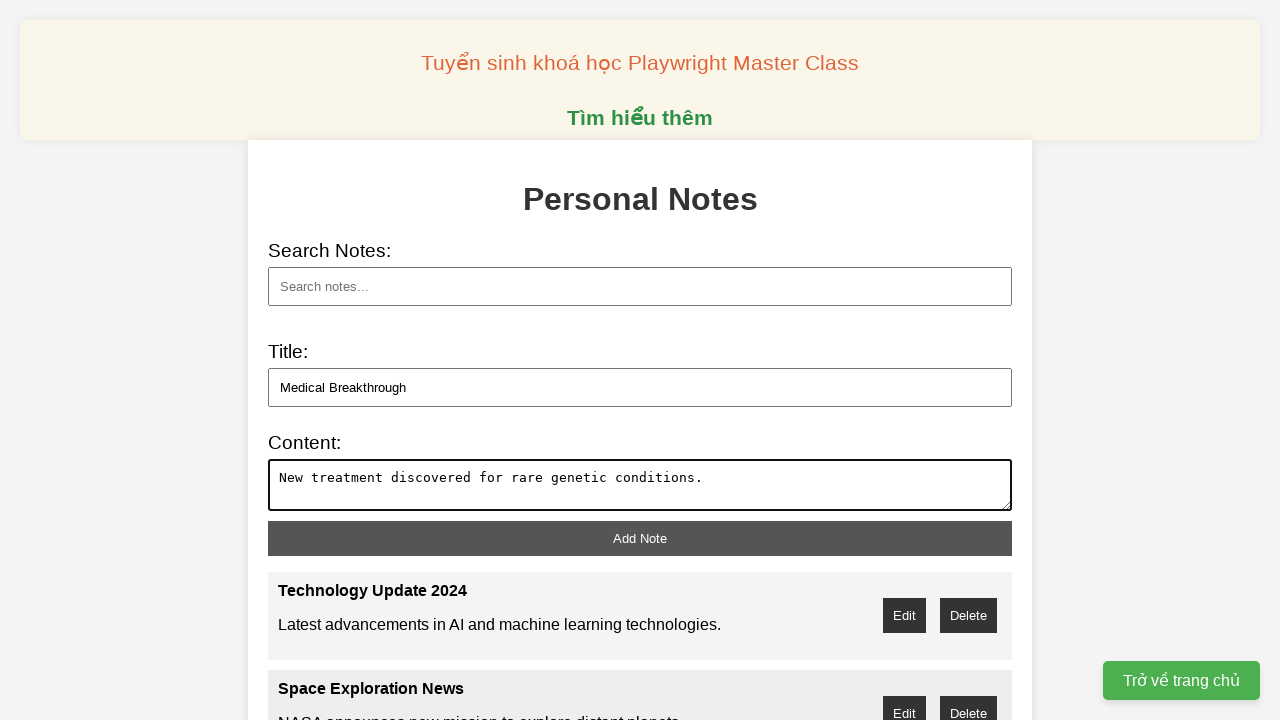

Added note: 'Medical Breakthrough' at (640, 538) on xpath=//button[@id="add-note"]
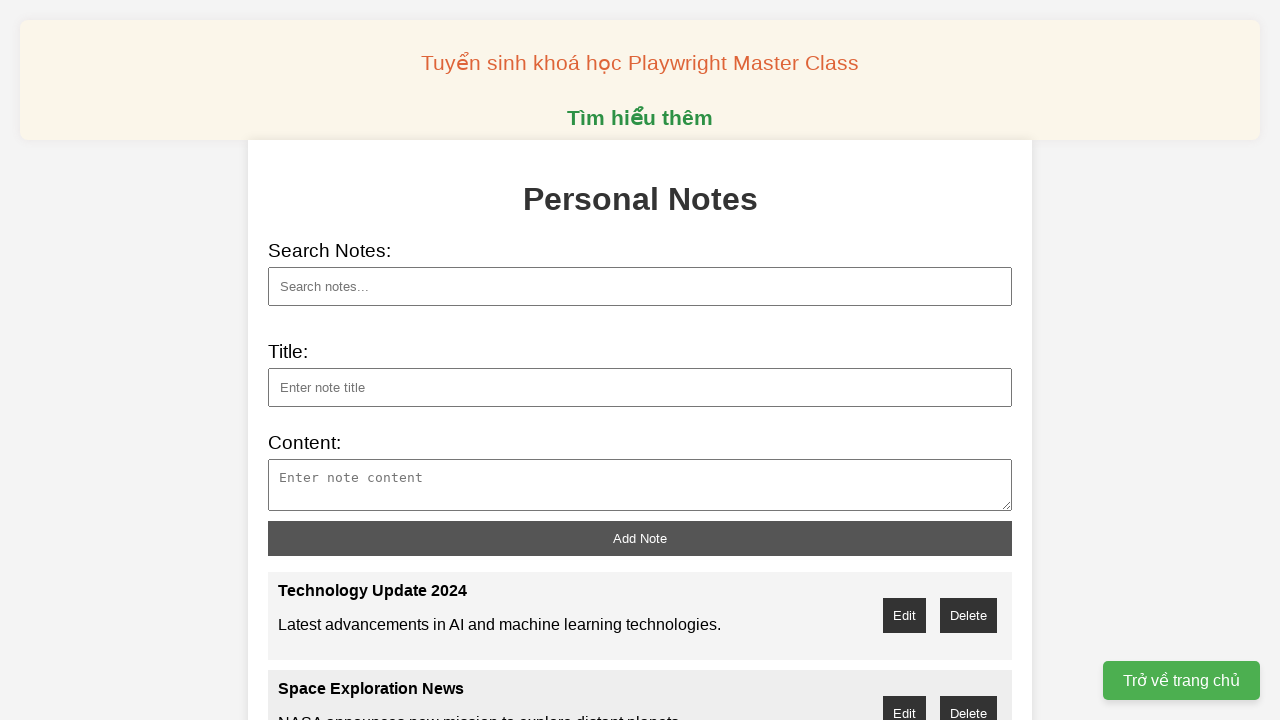

Filled note title: 'Renewable Energy Progress' on xpath=//input[@id="note-title"]
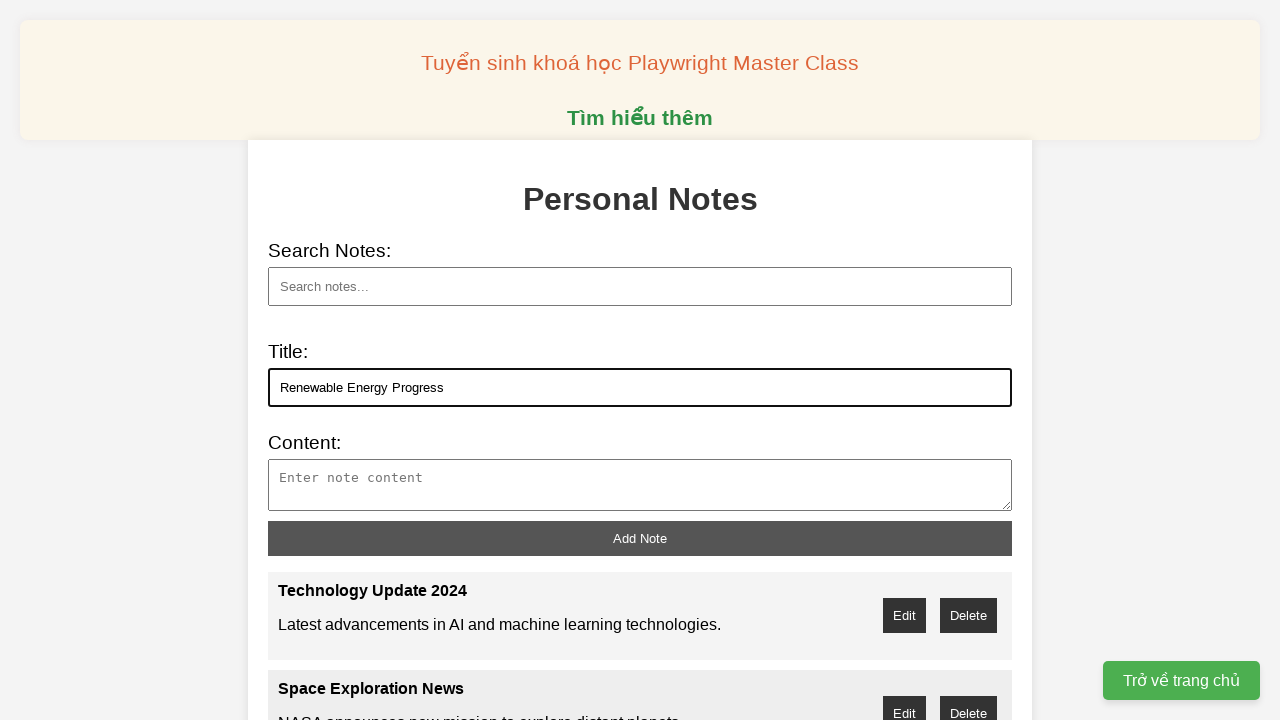

Filled note content for 'Renewable Energy Progress' on xpath=//textarea[@id="note-content"]
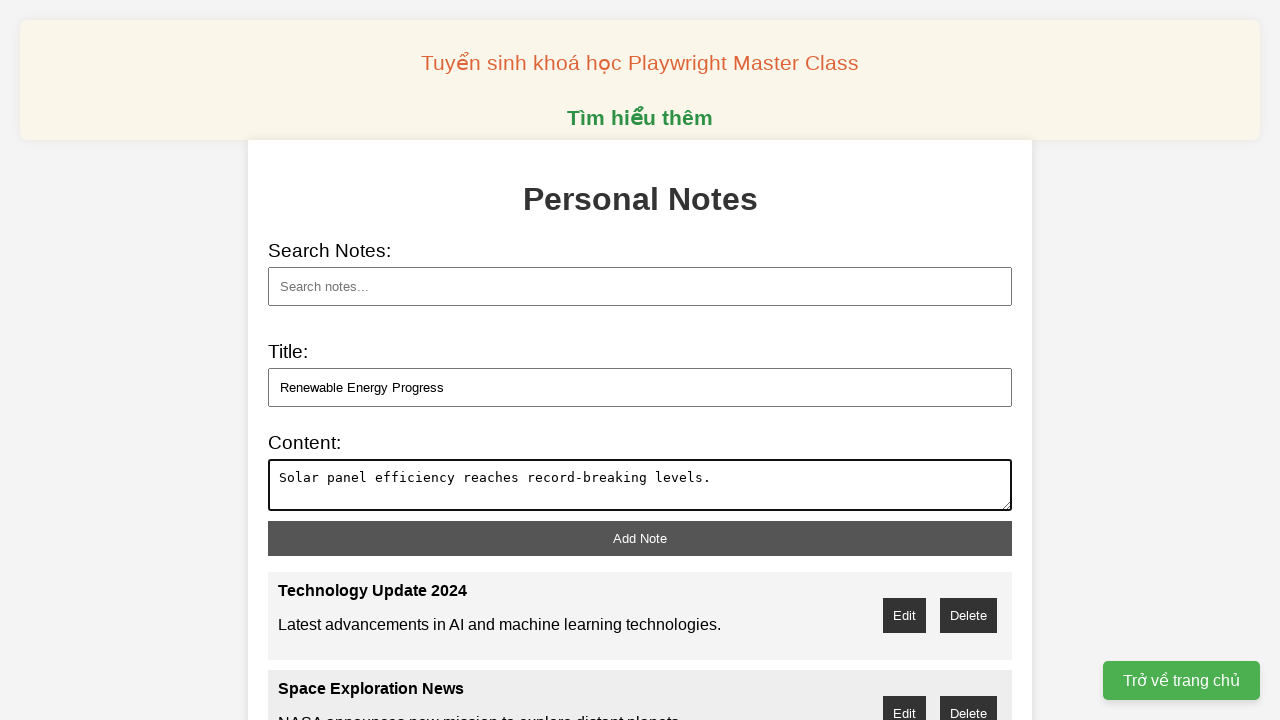

Added note: 'Renewable Energy Progress' at (640, 538) on xpath=//button[@id="add-note"]
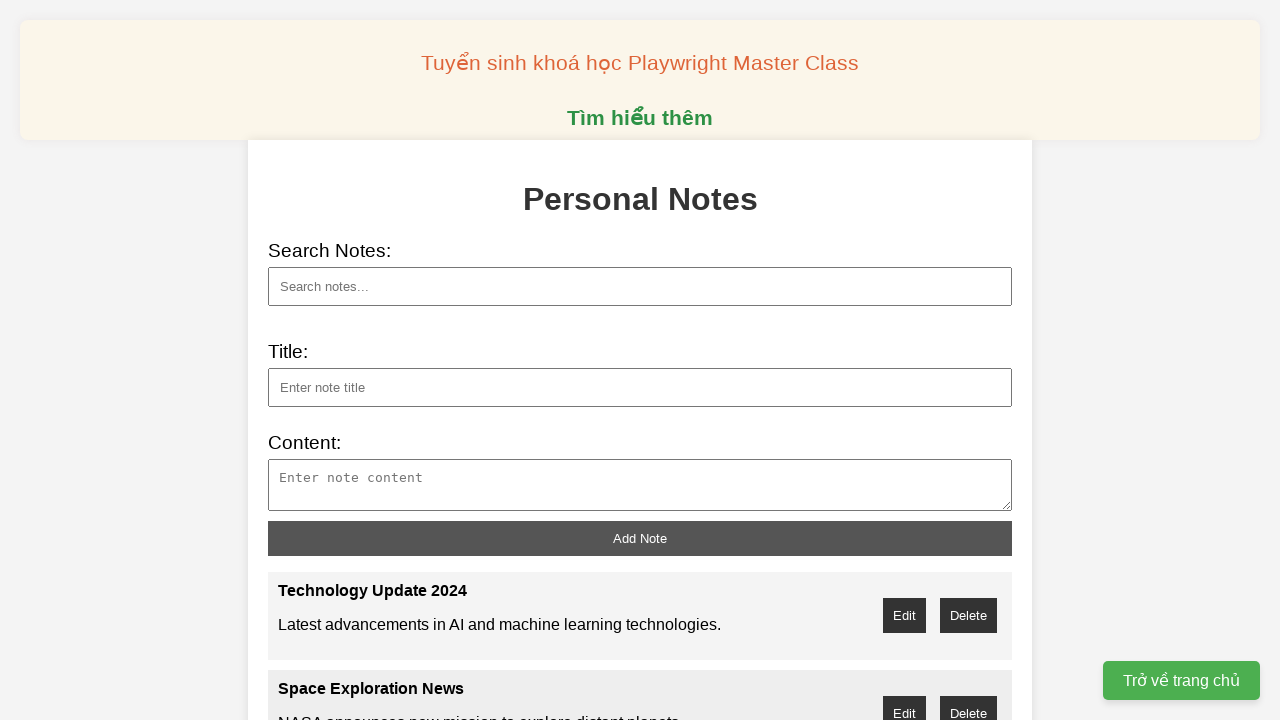

Filled note title: 'Quantum Computing Advance' on xpath=//input[@id="note-title"]
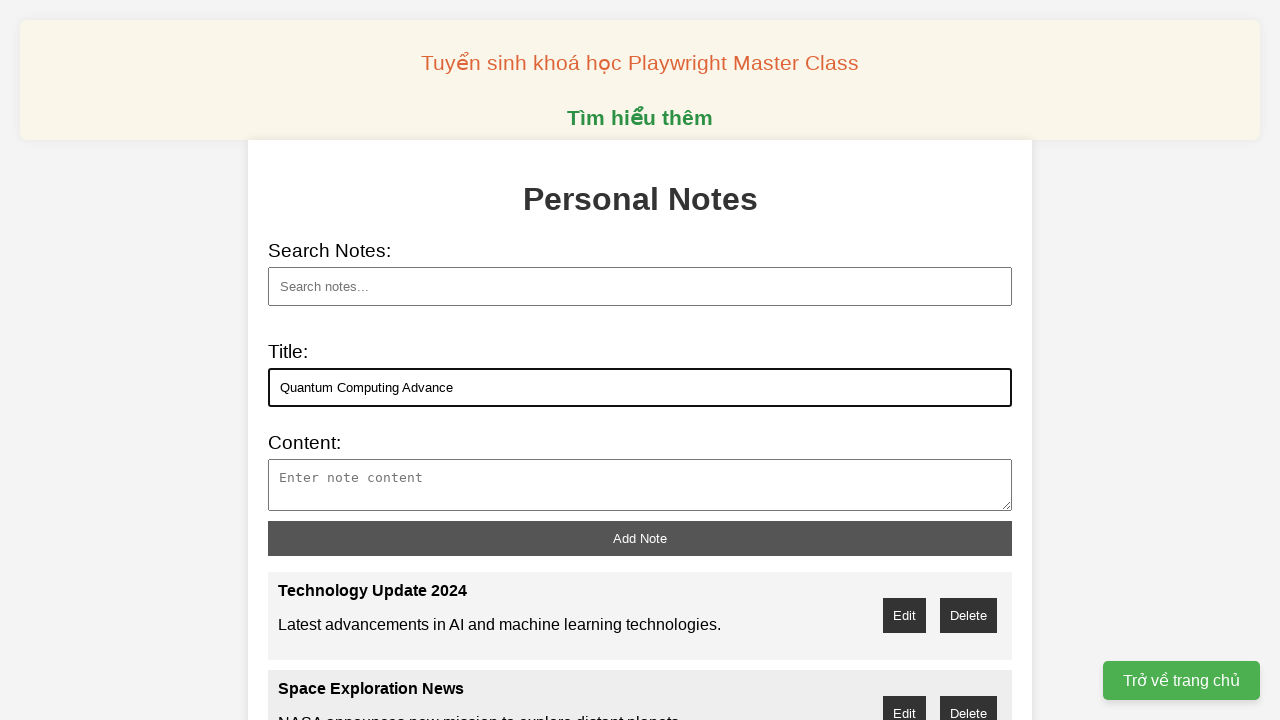

Filled note content for 'Quantum Computing Advance' on xpath=//textarea[@id="note-content"]
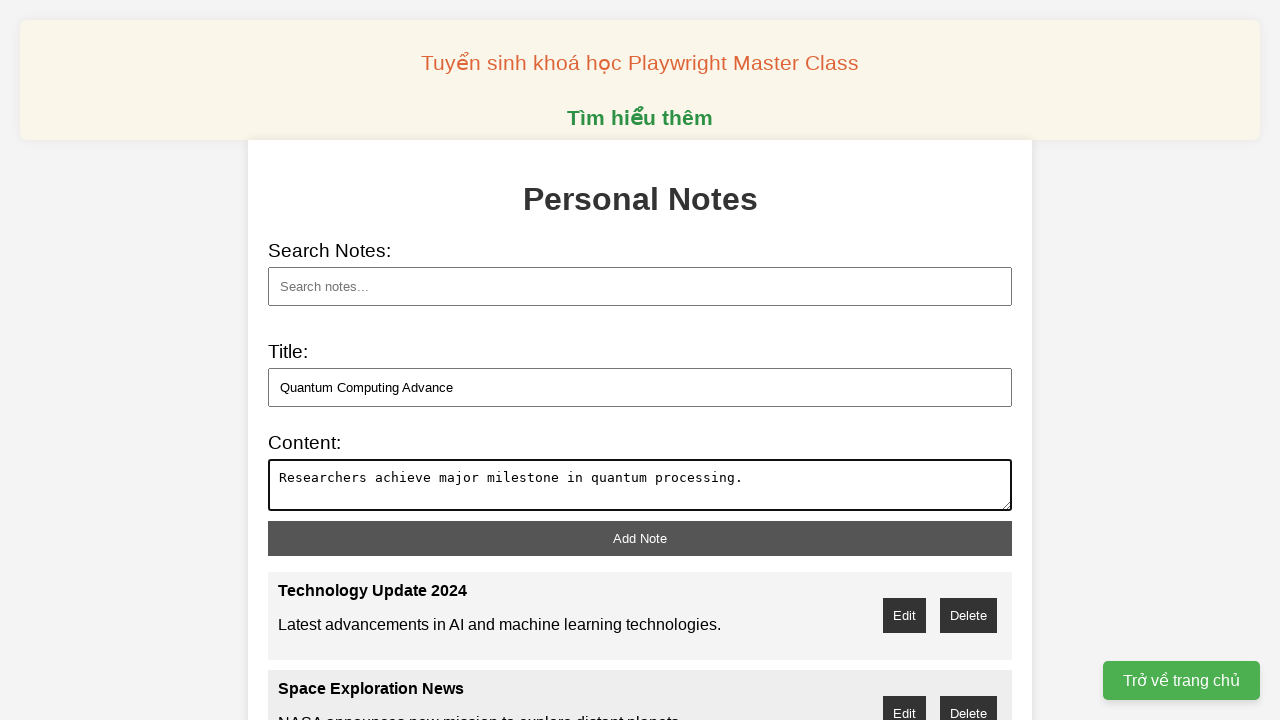

Added note: 'Quantum Computing Advance' at (640, 538) on xpath=//button[@id="add-note"]
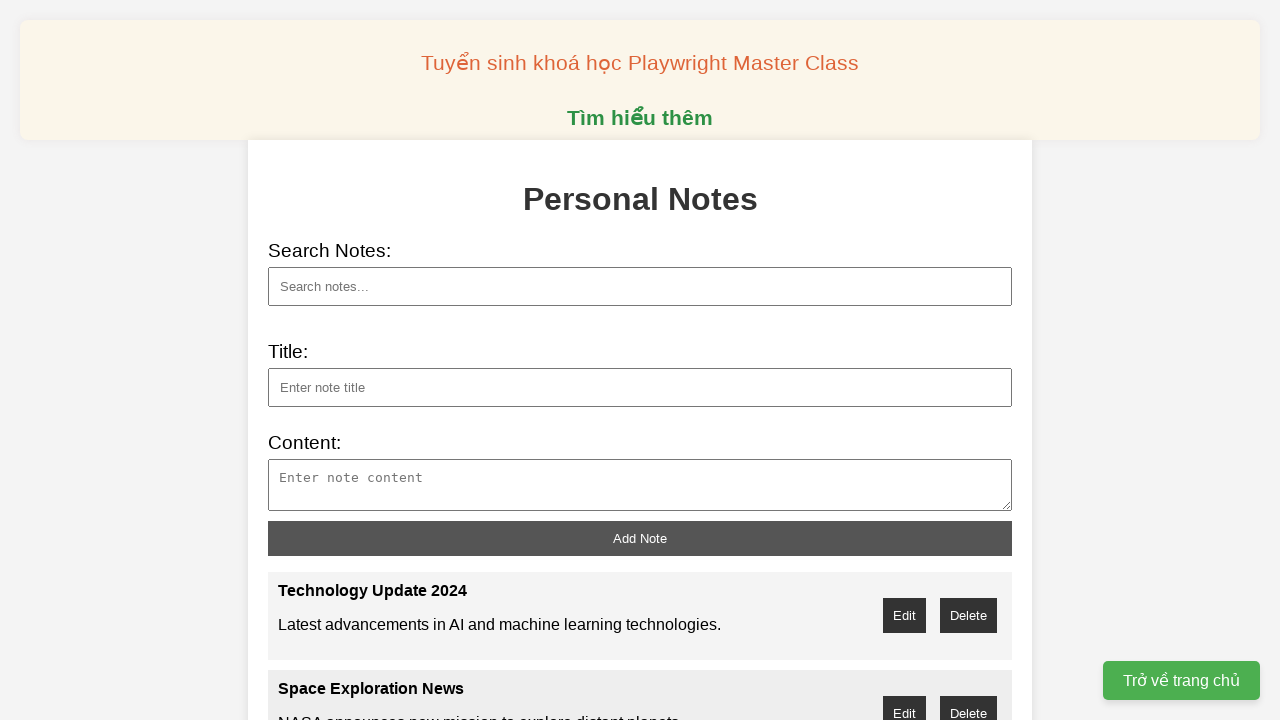

Filled note title: 'Marine Biology Discovery' on xpath=//input[@id="note-title"]
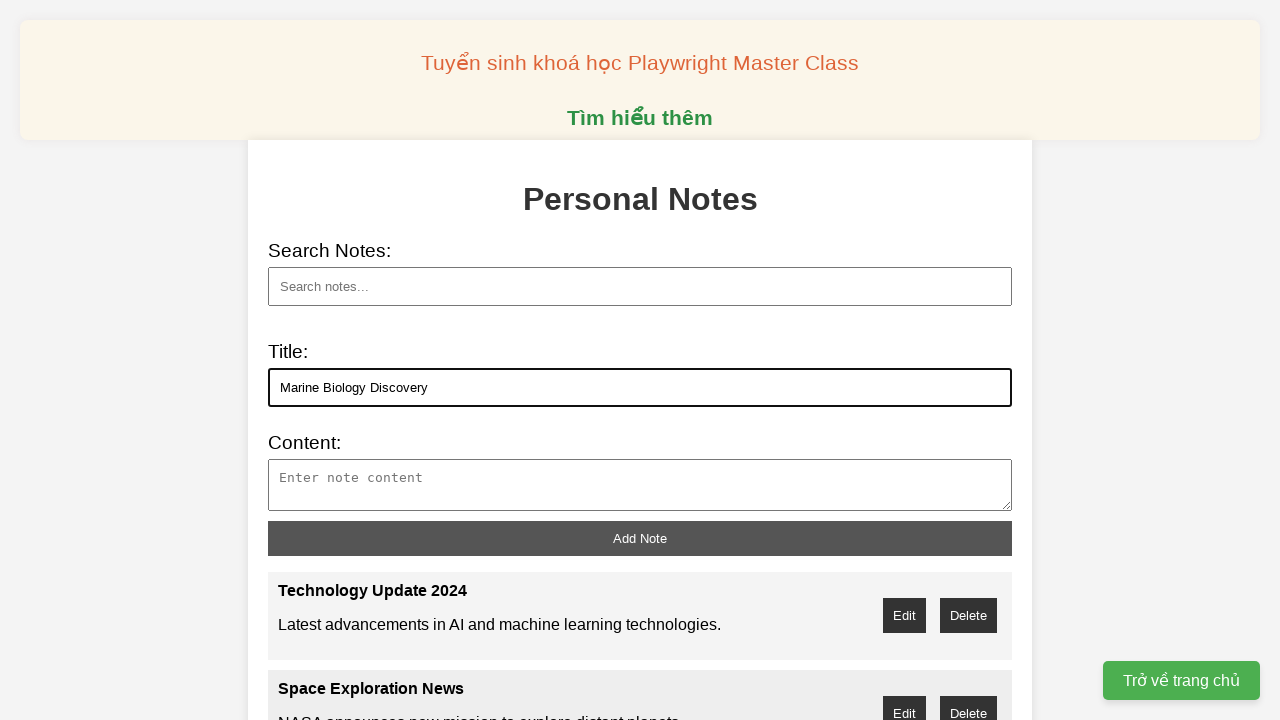

Filled note content for 'Marine Biology Discovery' on xpath=//textarea[@id="note-content"]
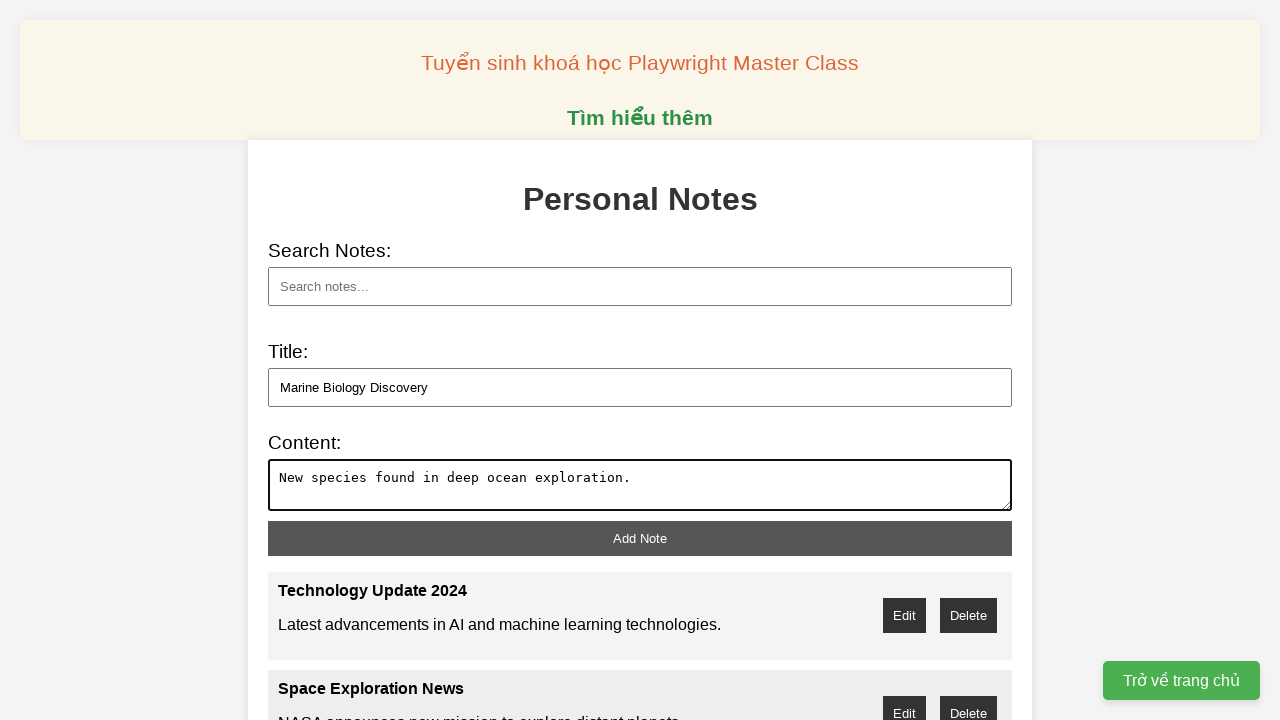

Added note: 'Marine Biology Discovery' at (640, 538) on xpath=//button[@id="add-note"]
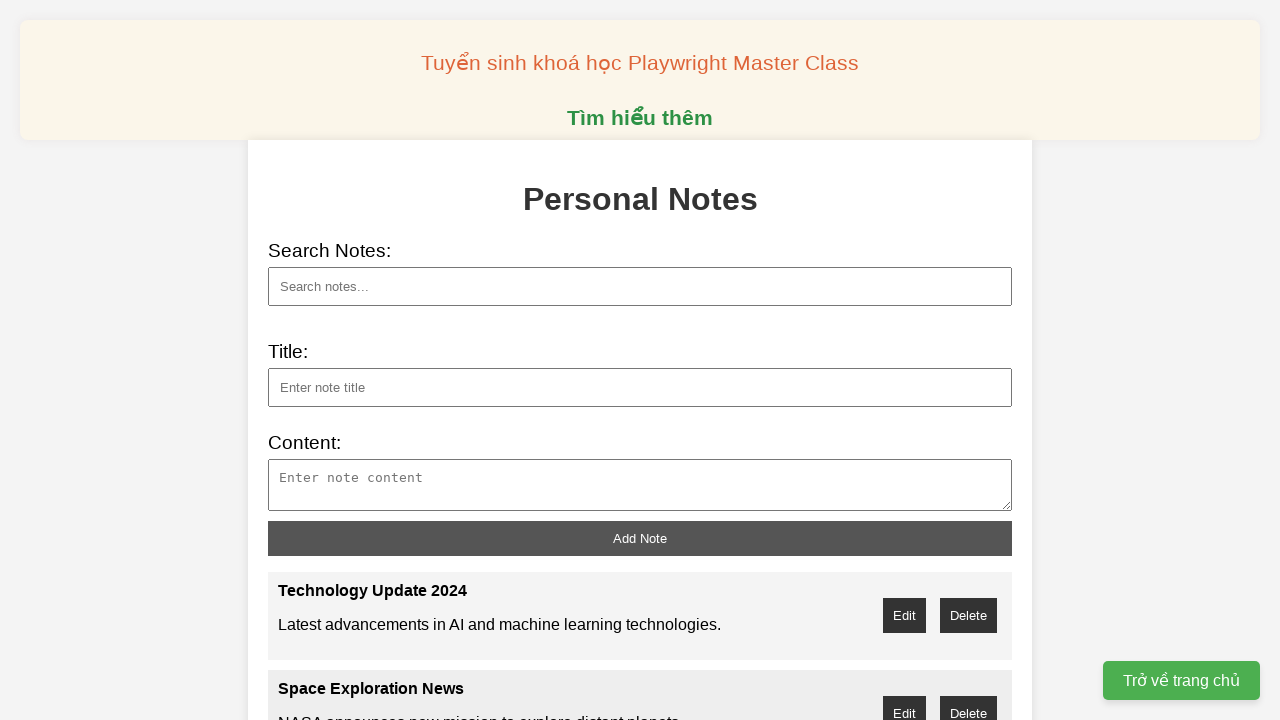

Filled note title: 'Astronomy Observations' on xpath=//input[@id="note-title"]
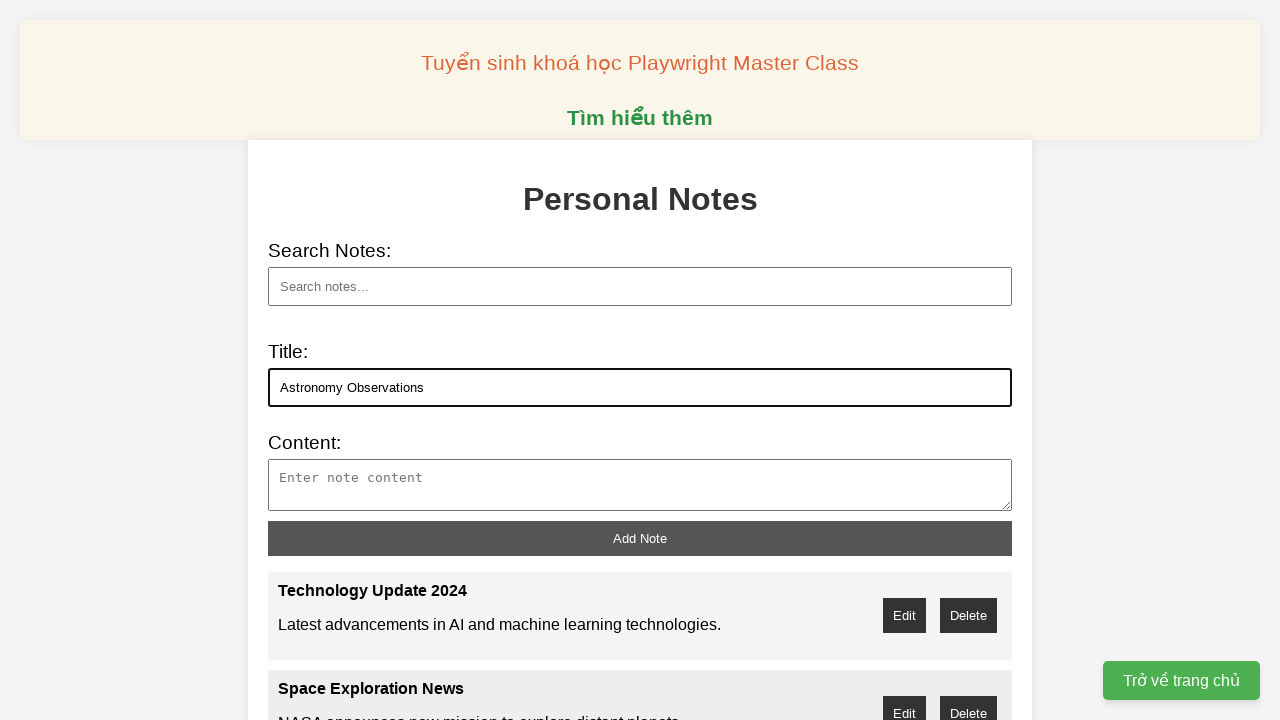

Filled note content for 'Astronomy Observations' on xpath=//textarea[@id="note-content"]
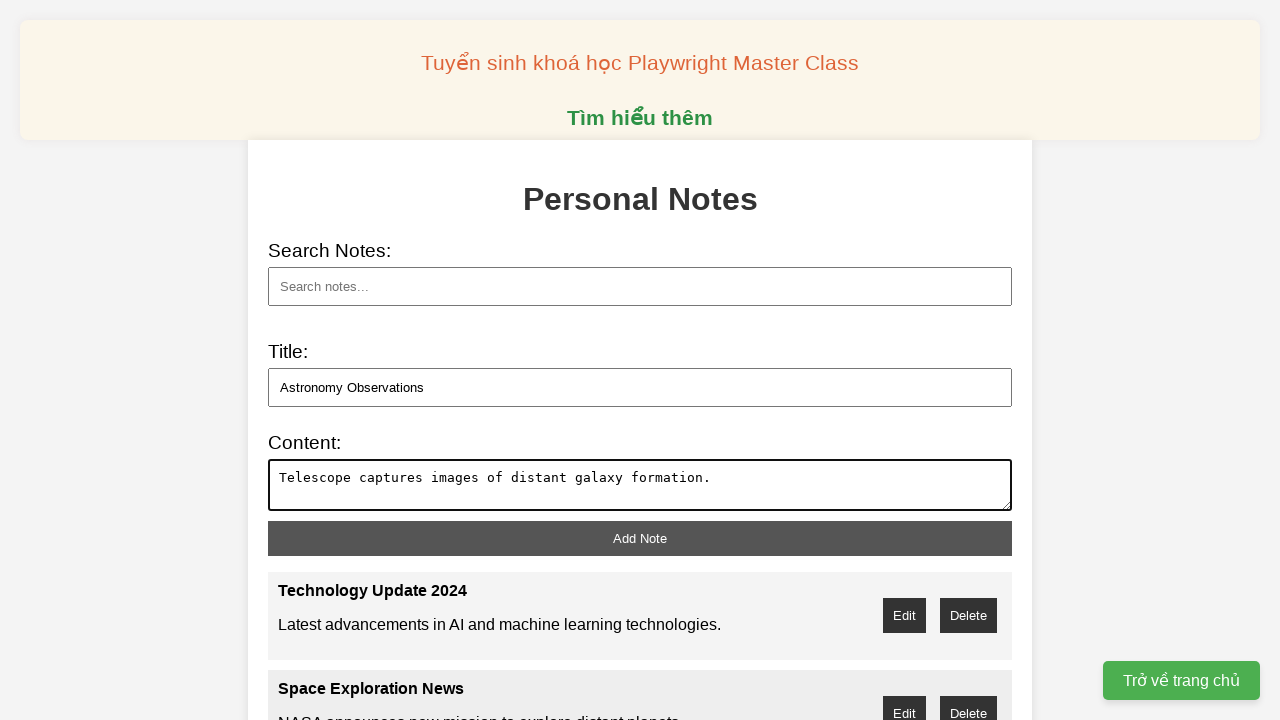

Added note: 'Astronomy Observations' at (640, 538) on xpath=//button[@id="add-note"]
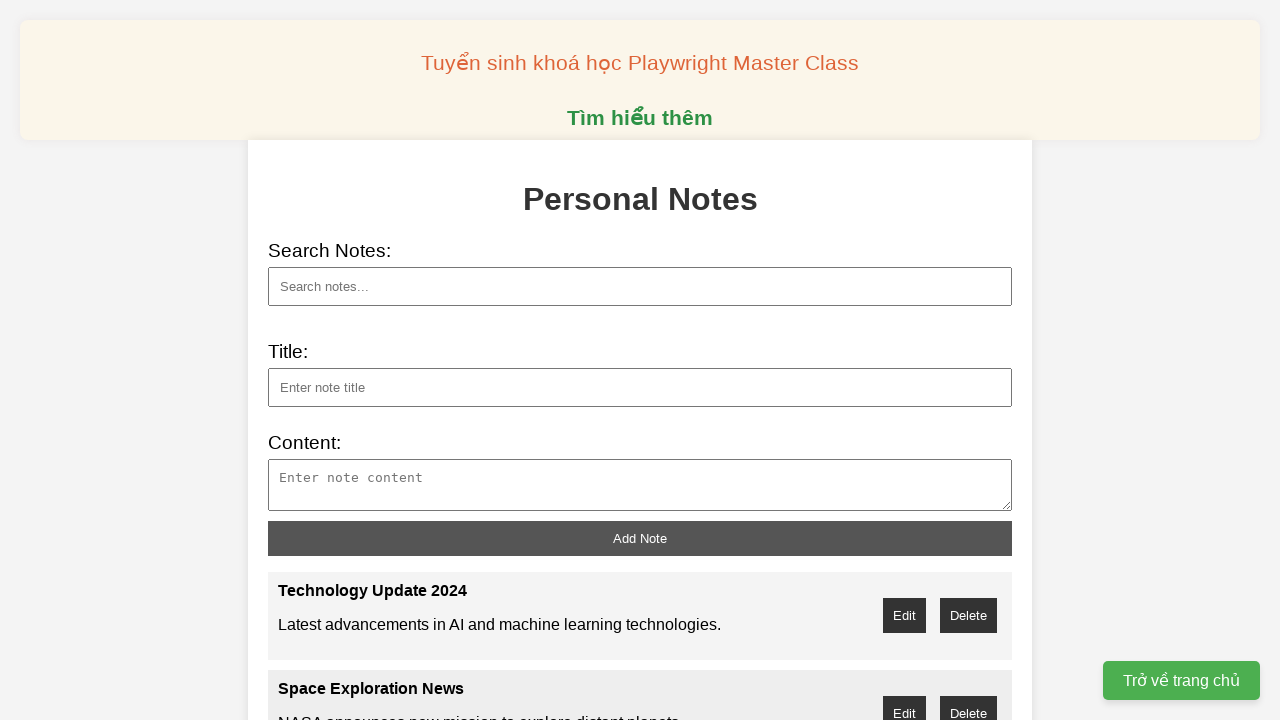

Filled note title: 'Environmental Study Results' on xpath=//input[@id="note-title"]
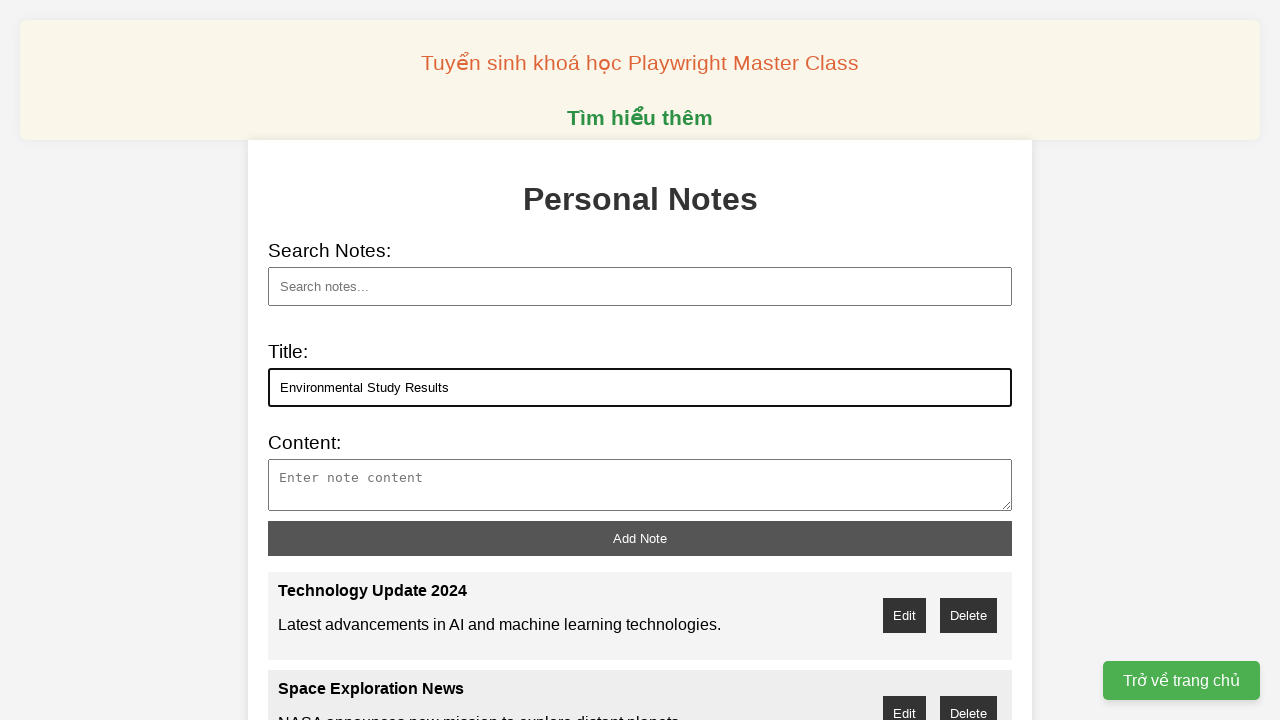

Filled note content for 'Environmental Study Results' on xpath=//textarea[@id="note-content"]
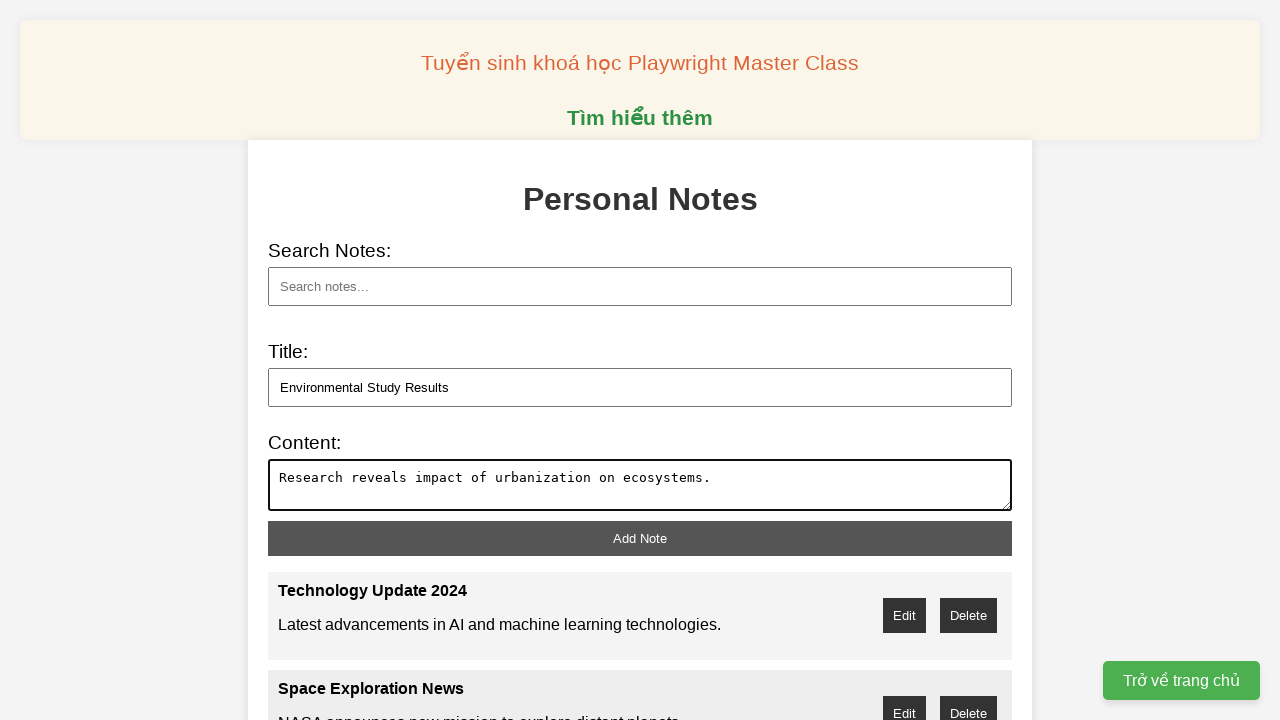

Added note: 'Environmental Study Results' at (640, 538) on xpath=//button[@id="add-note"]
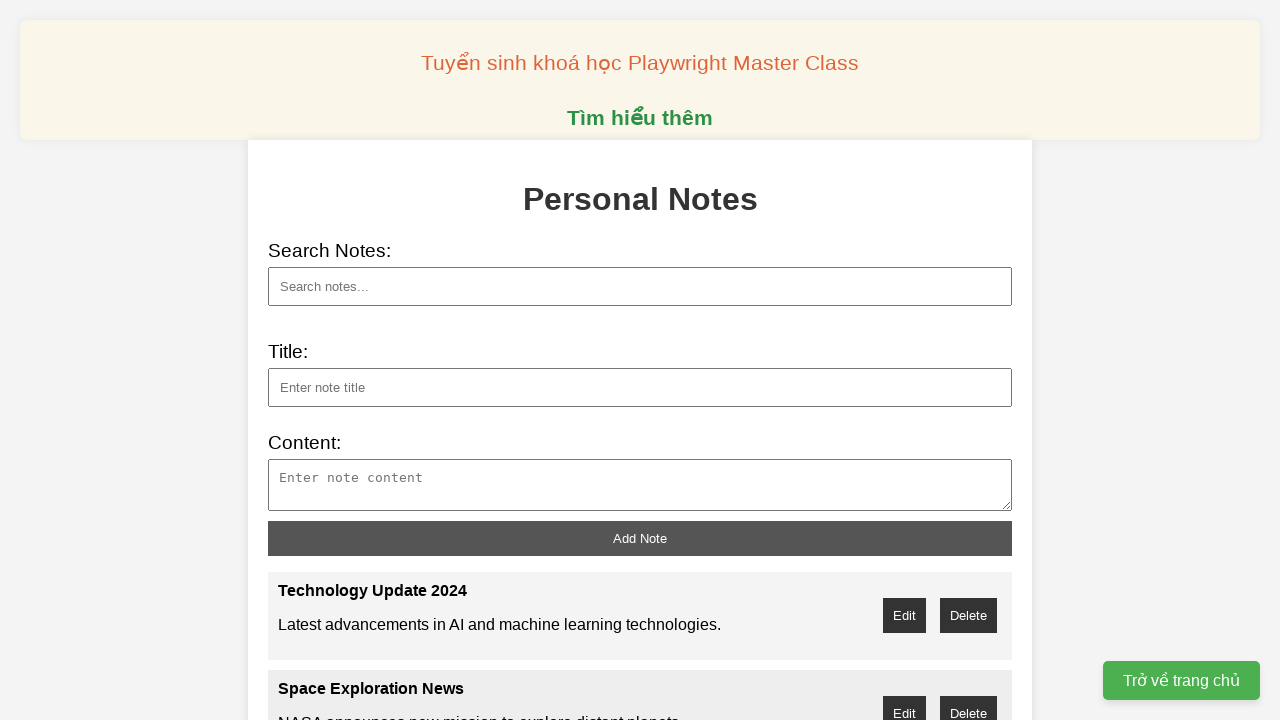

Filled note title: 'Robotics Innovation' on xpath=//input[@id="note-title"]
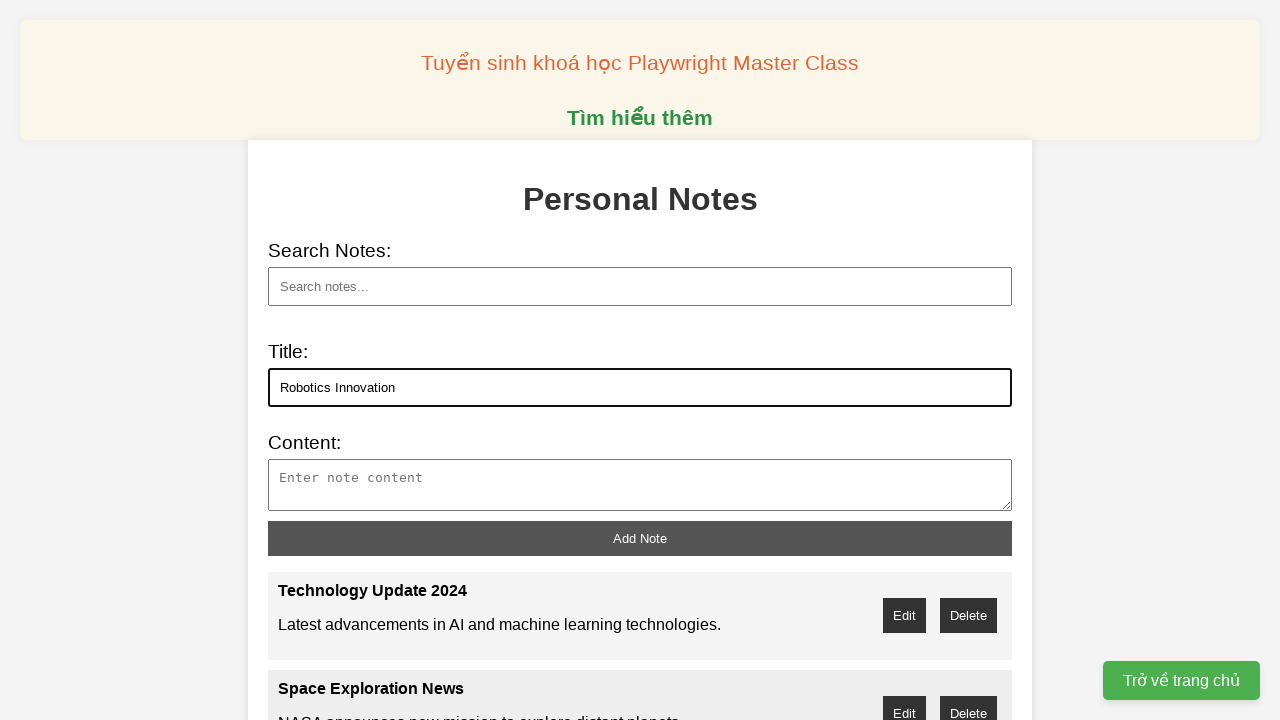

Filled note content for 'Robotics Innovation' on xpath=//textarea[@id="note-content"]
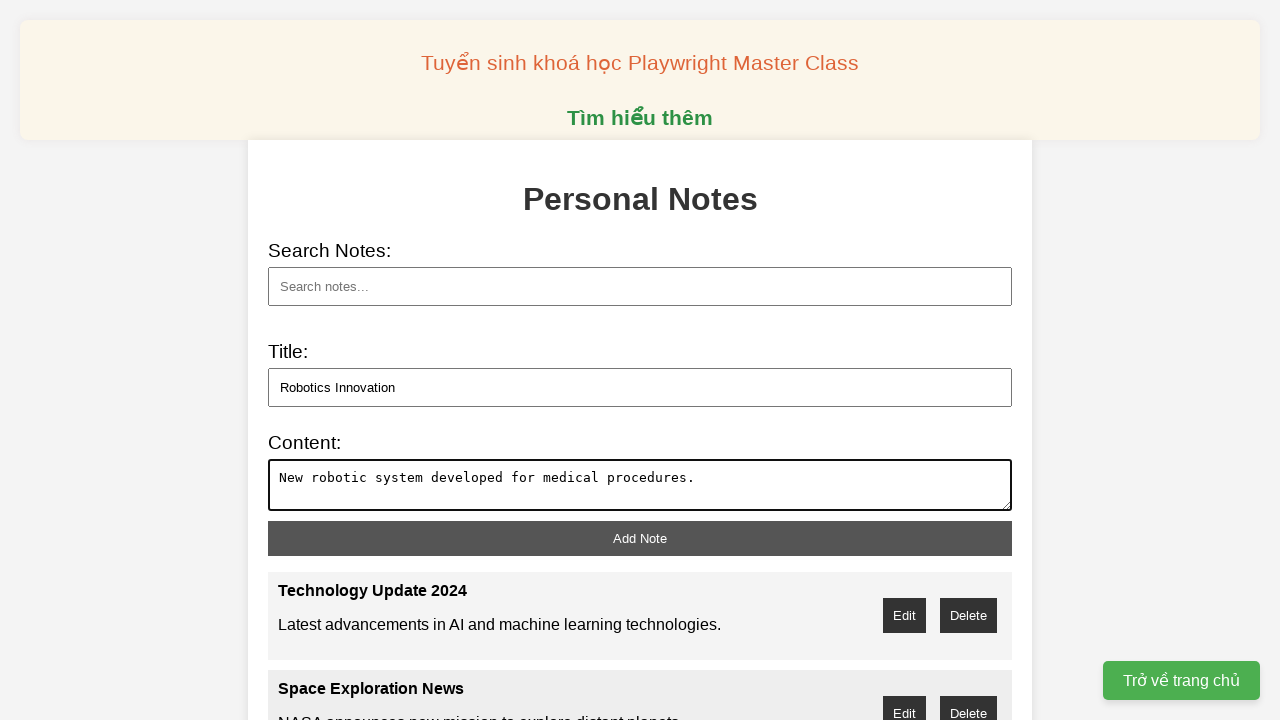

Added note: 'Robotics Innovation' at (640, 538) on xpath=//button[@id="add-note"]
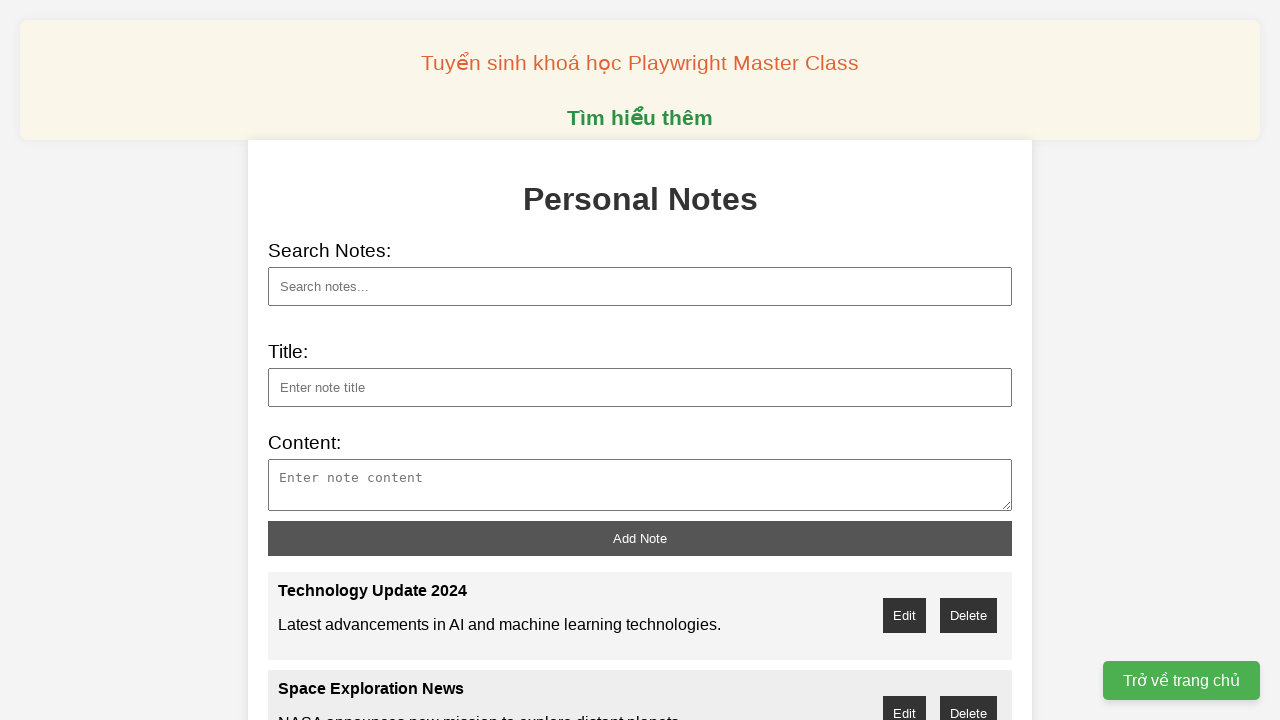

Searched for 'Quantum Computing' note on xpath=//input[@id="search"]
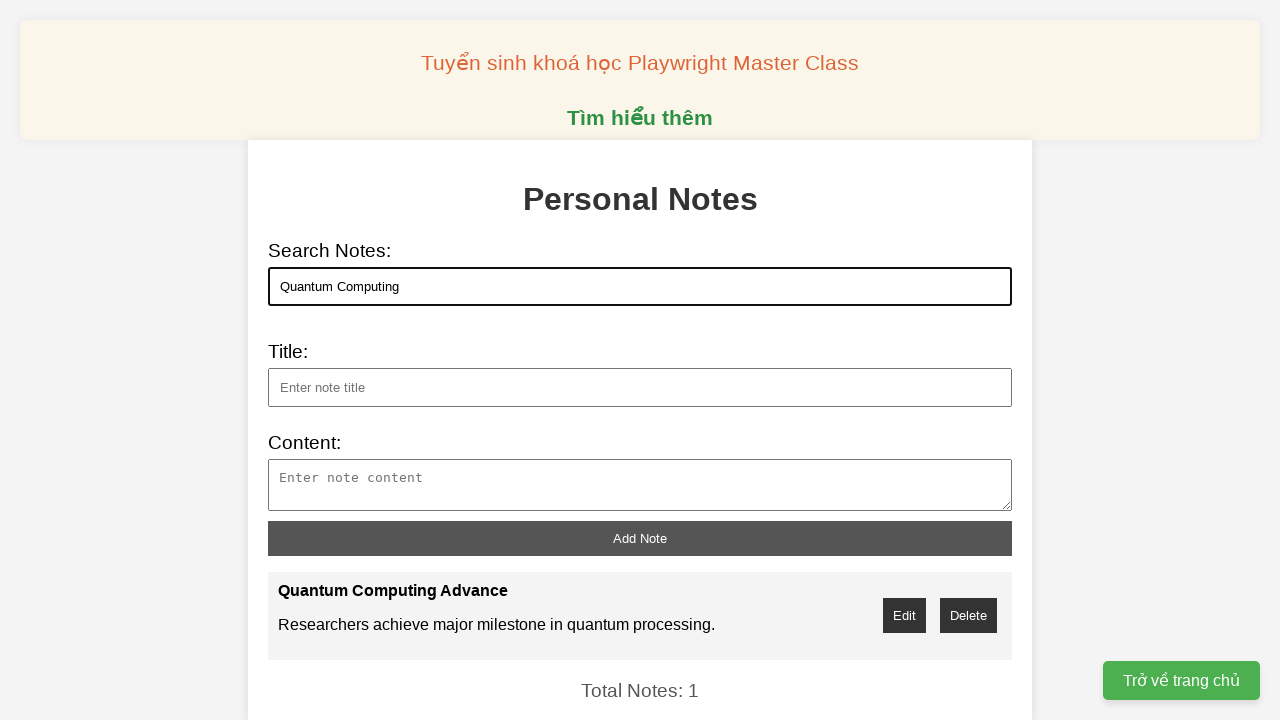

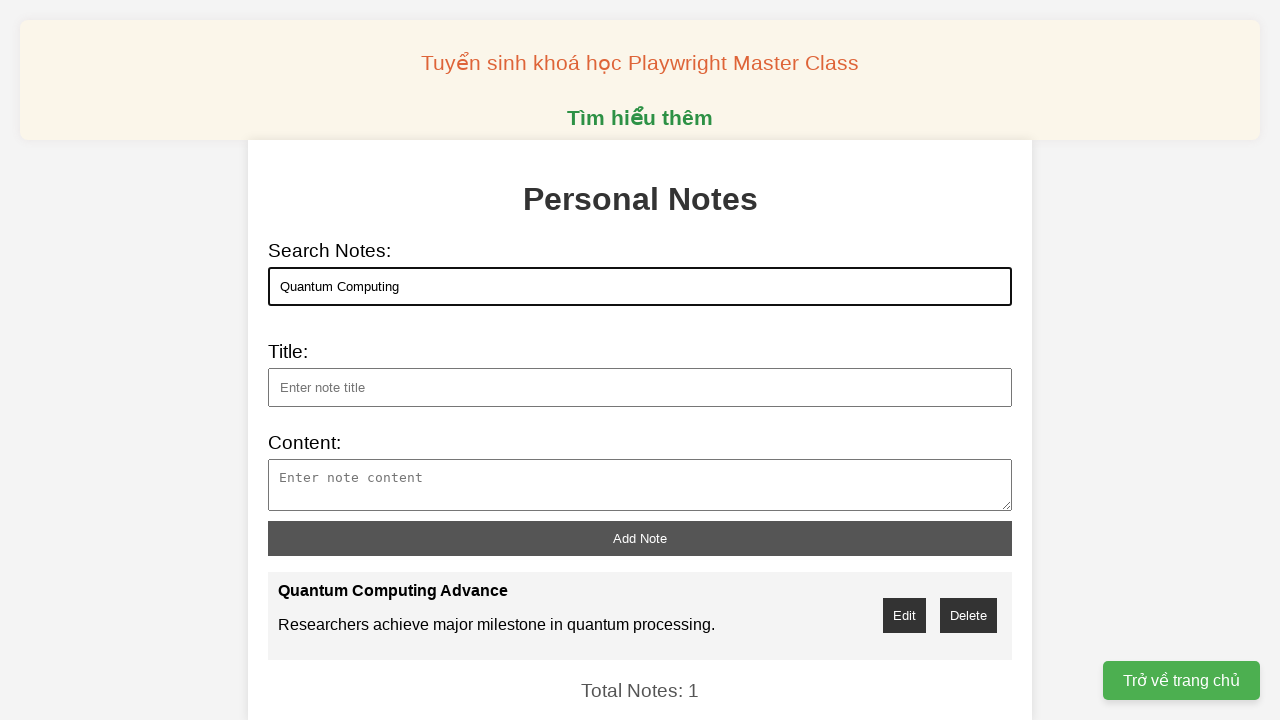